Tests a math-based link navigation exercise by calculating a specific value (pi^e * 10000, ceiling), clicking the link with that text, then filling out a form with personal information (first name, last name, city, country) and submitting it.

Starting URL: http://suninjuly.github.io/find_link_text

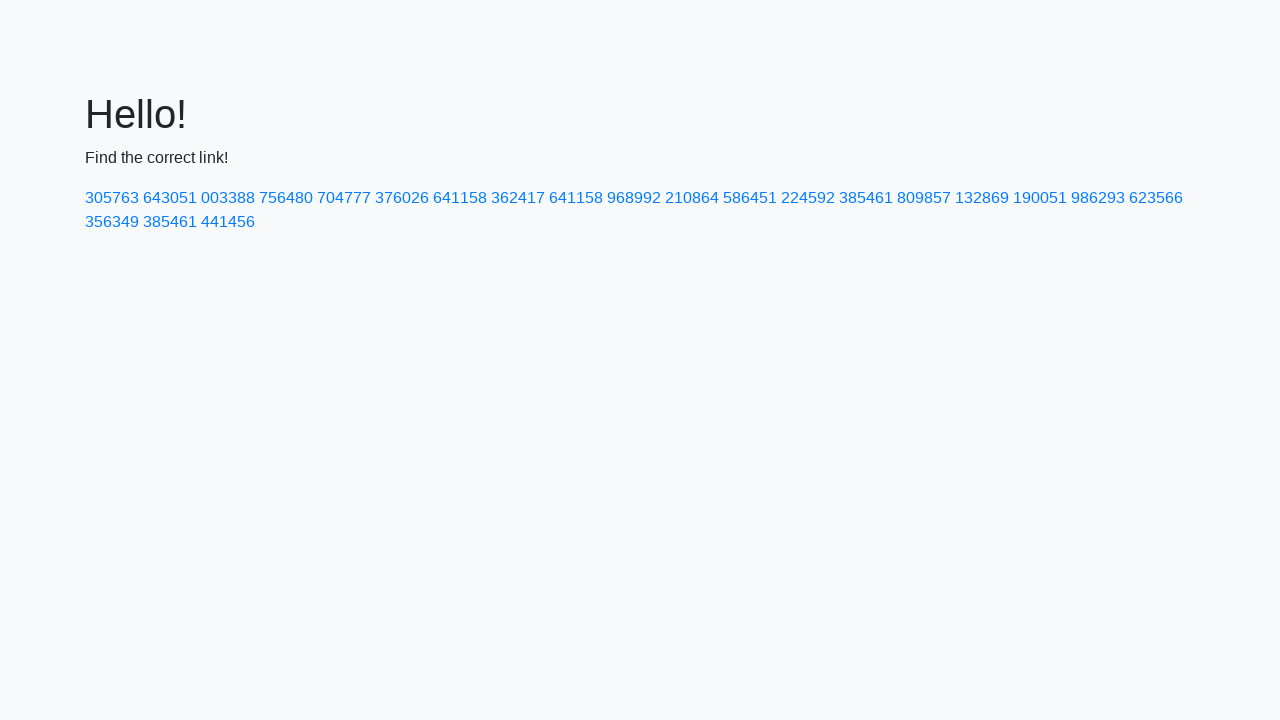

Clicked link with text '224592' (calculated as ceil(pi^e * 10000)) at (808, 198) on text=224592
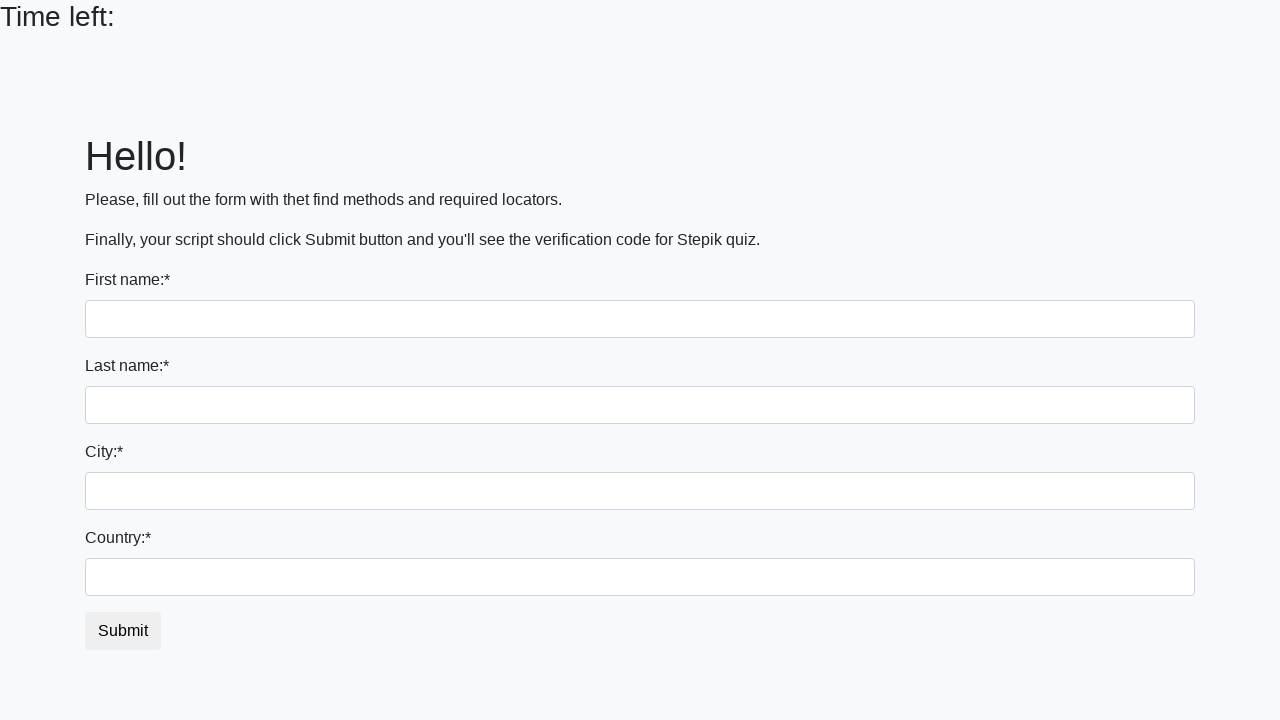

Form page loaded, input fields are now visible
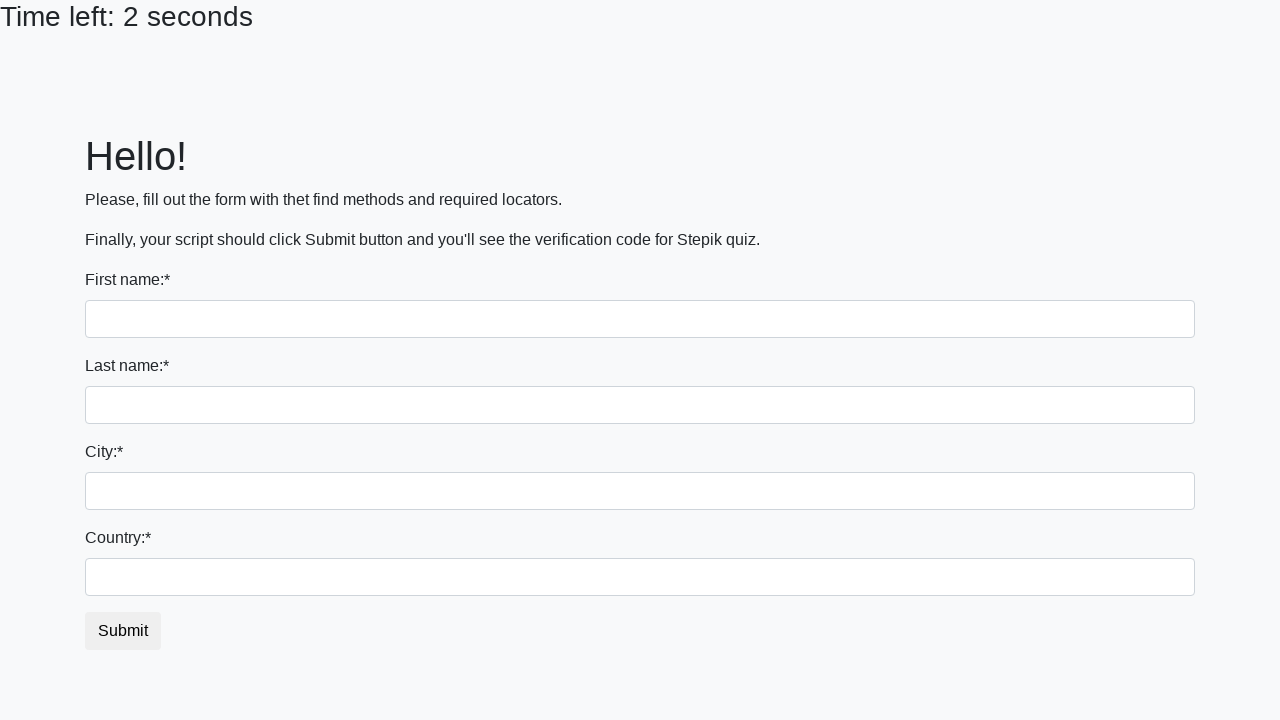

Filled first name field with 'Ivan' on input
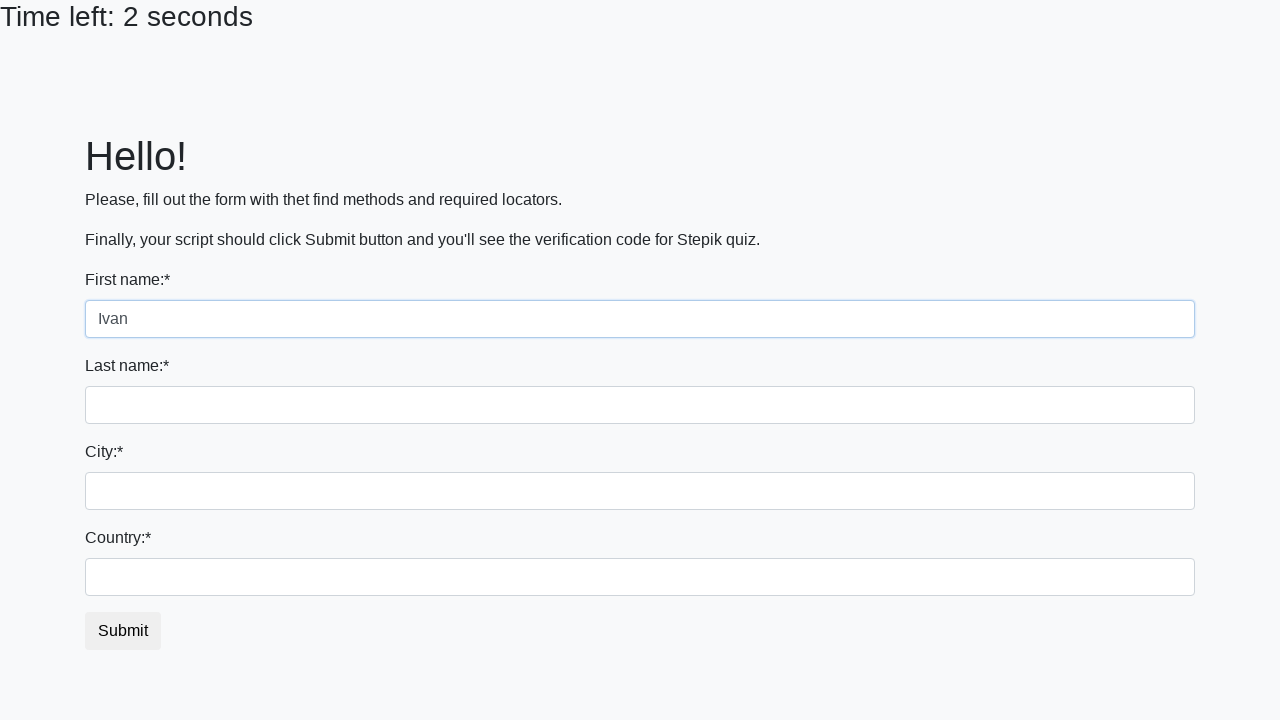

Filled last name field with 'Petrov' on input[name='last_name']
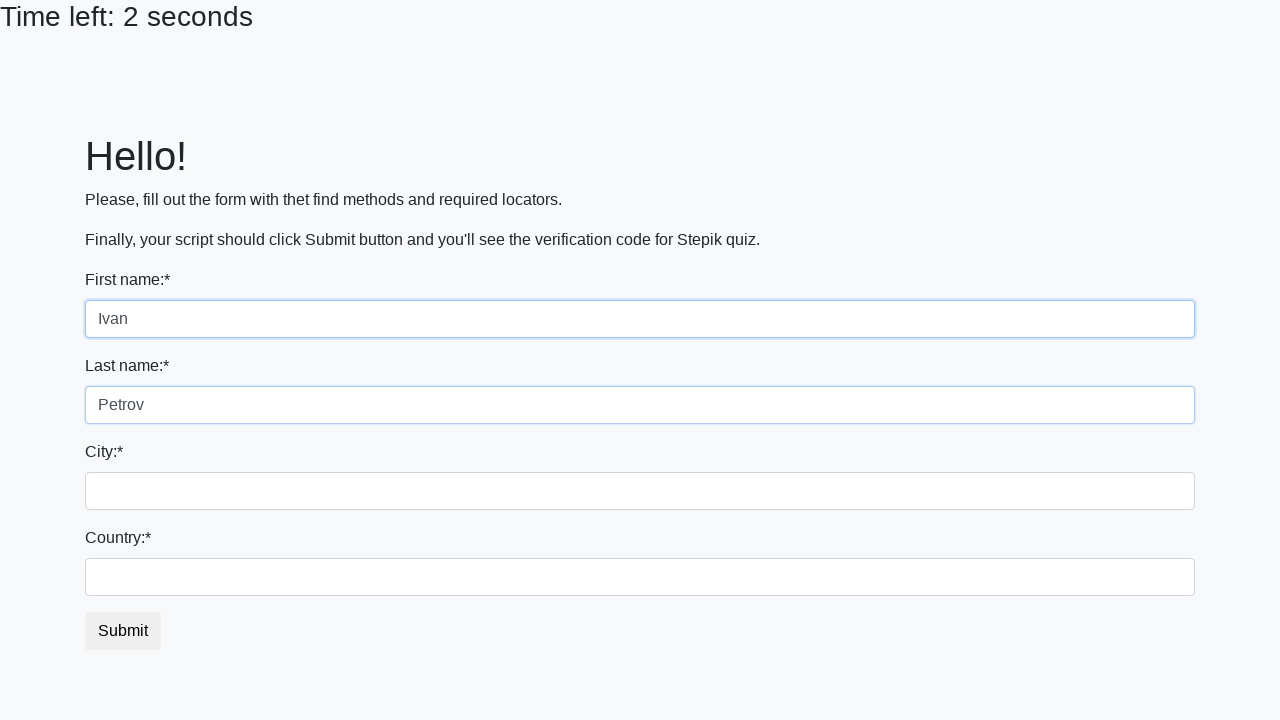

Filled city field with 'Smolensk' on .city
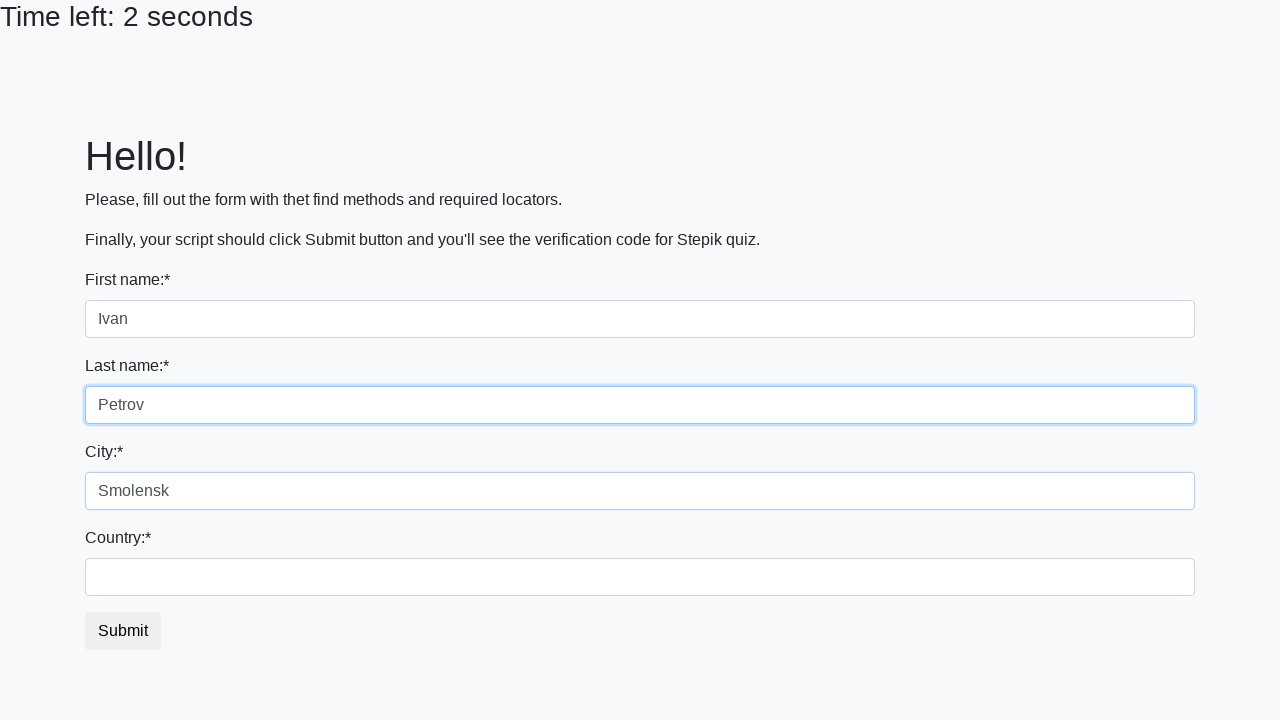

Filled country field with 'Russia' on #country
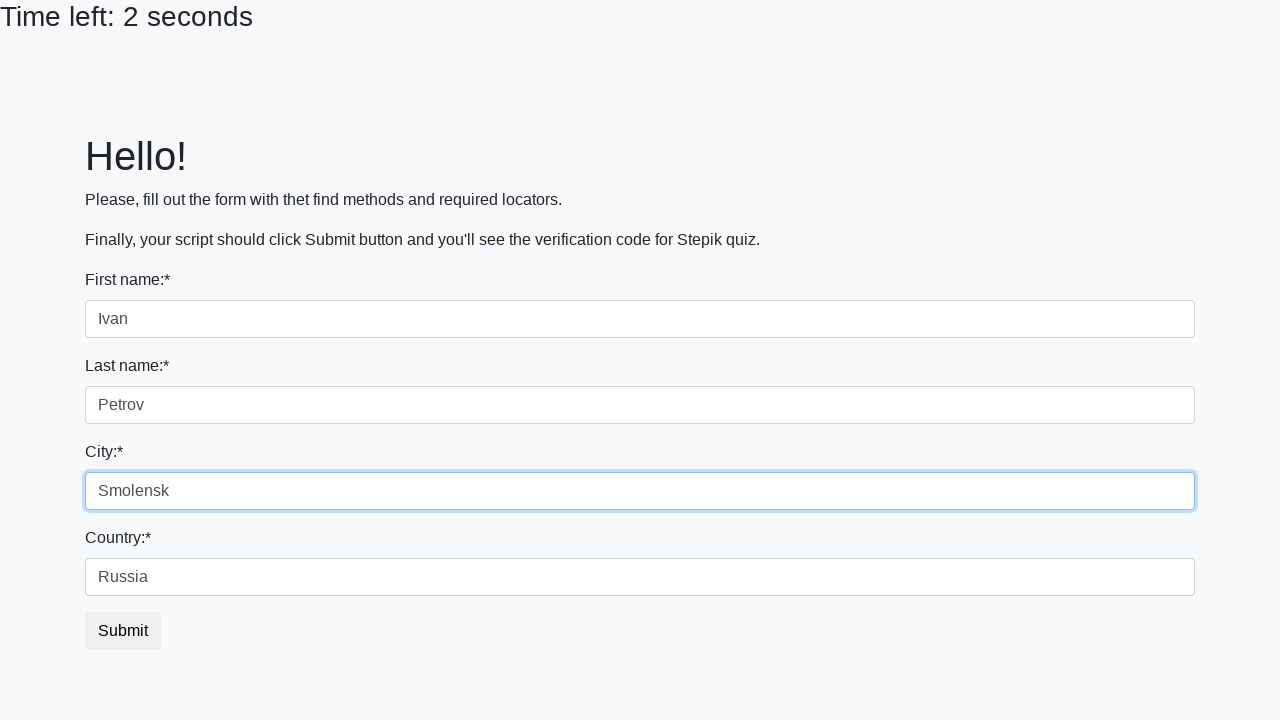

Clicked submit button to complete form submission at (123, 631) on button.btn
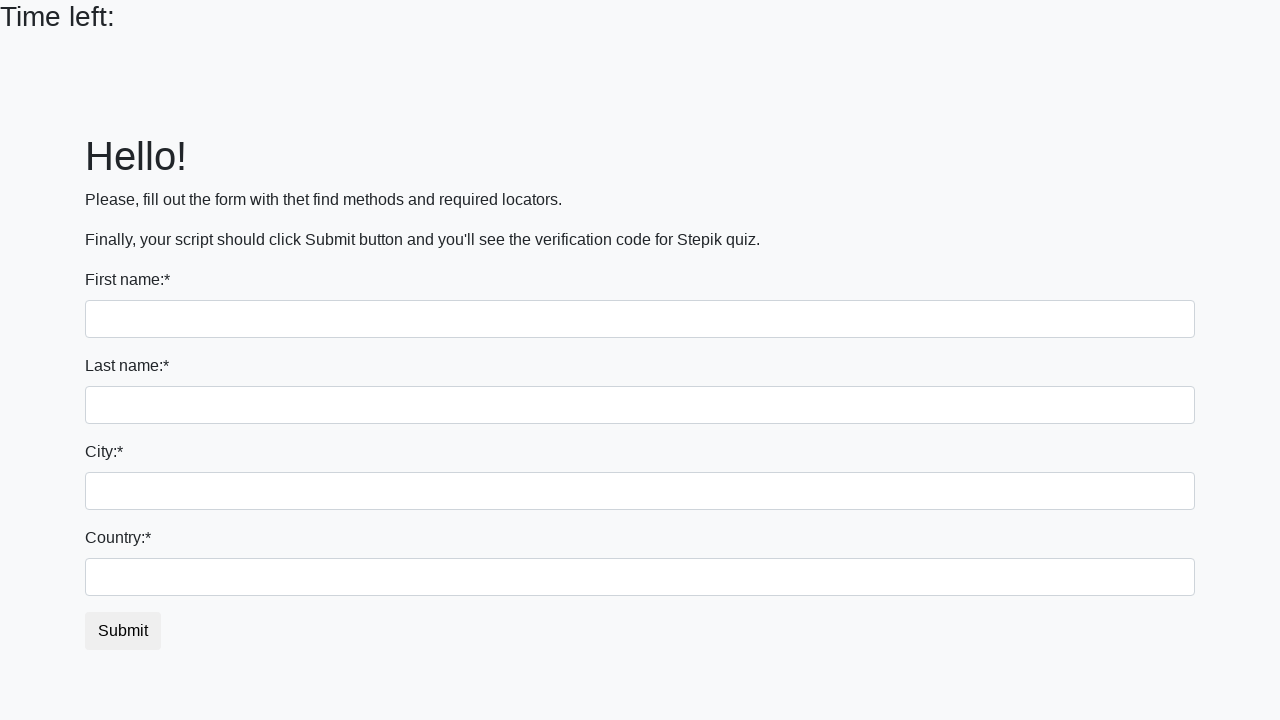

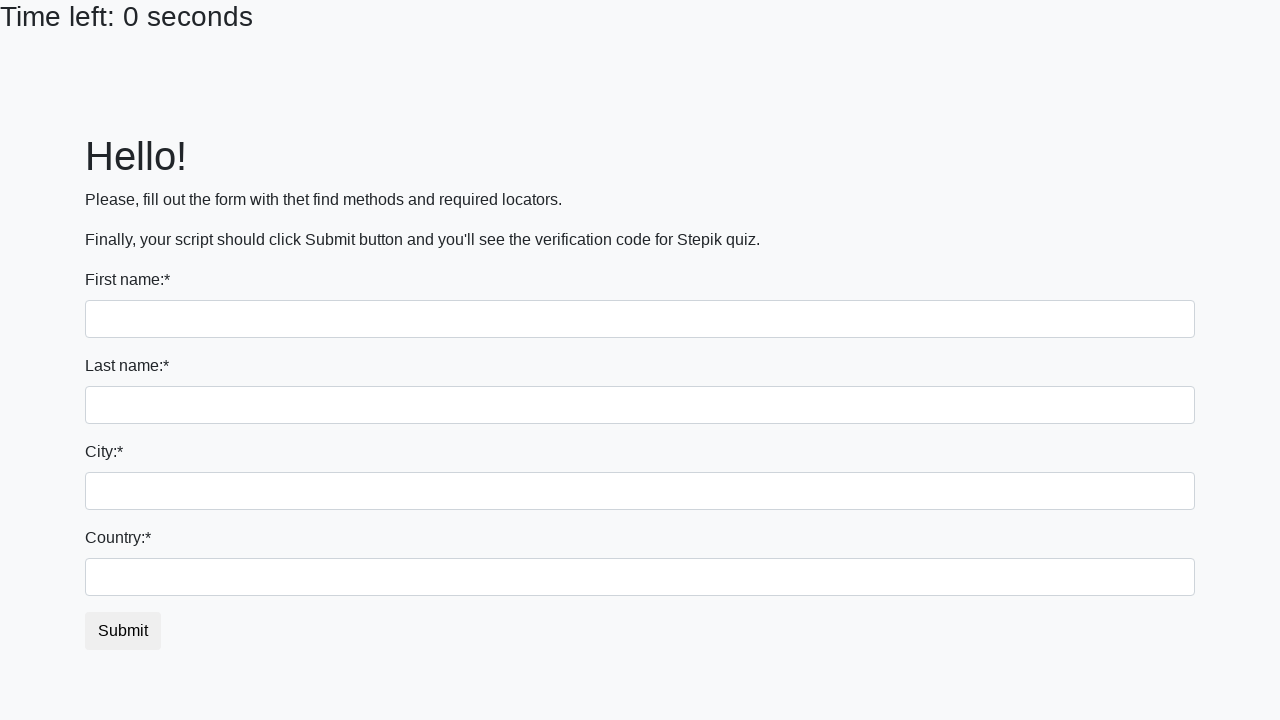